Tests radio button functionality by clicking through multiple radio button options on a form

Starting URL: https://formy-project.herokuapp.com/radiobutton

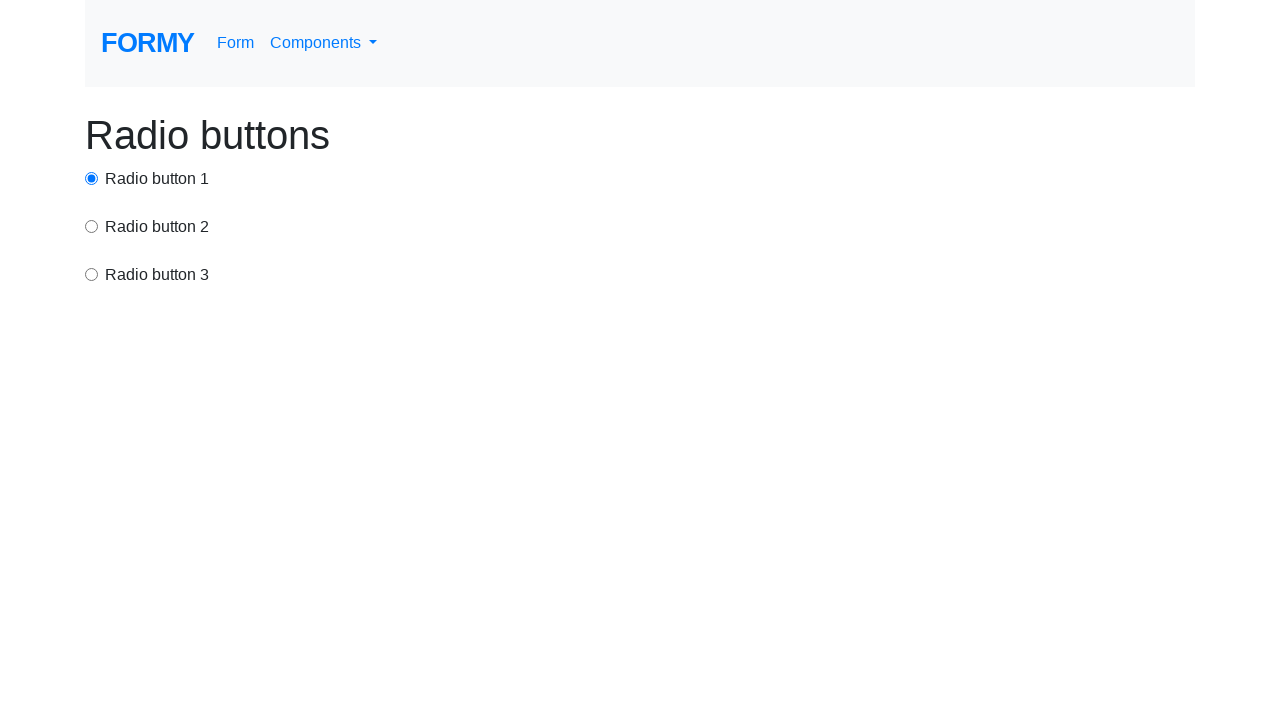

Clicked first radio button at (92, 178) on #radio-button-1
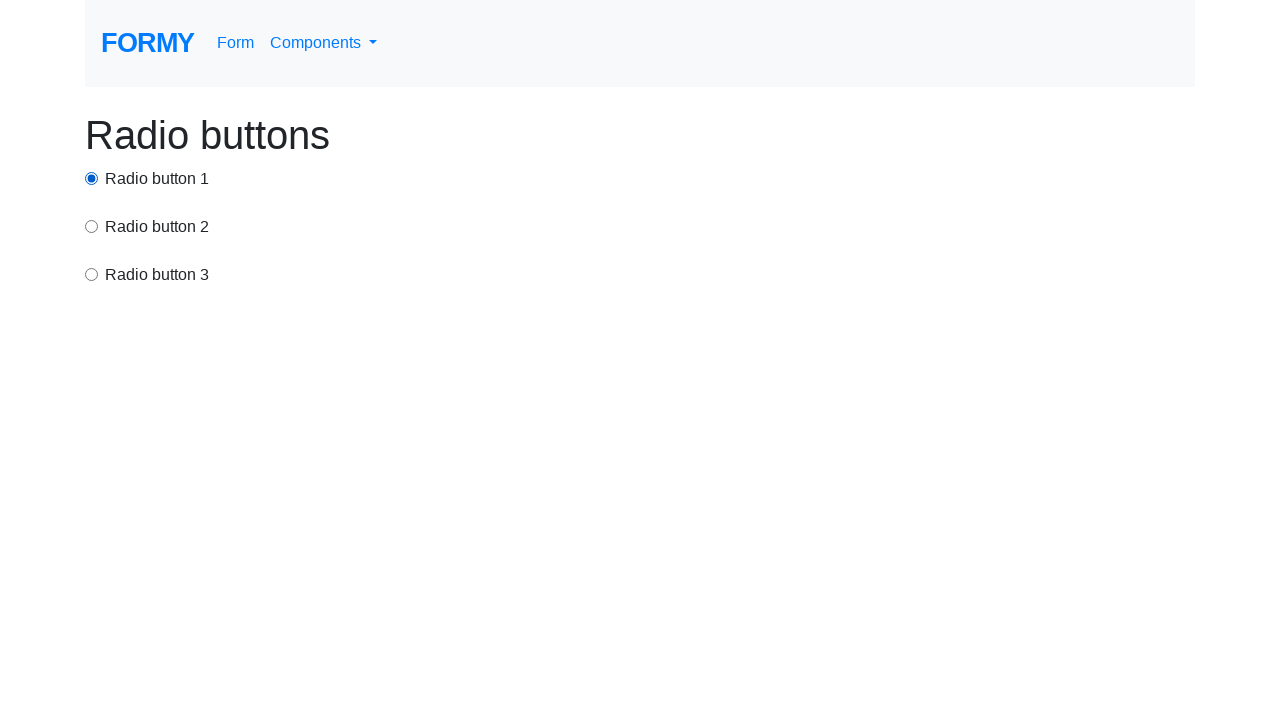

Clicked second radio button (option2) at (92, 226) on input[value='option2']
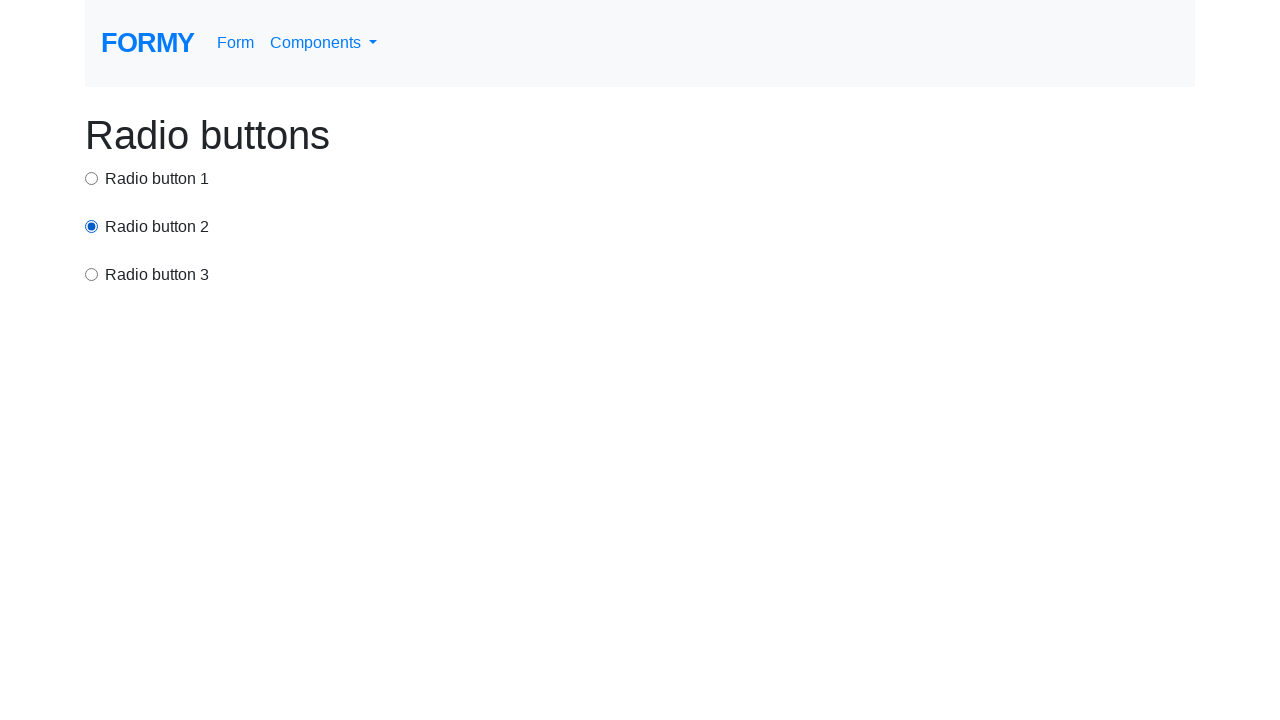

Clicked third radio button (option3) at (92, 274) on input[value='option3']
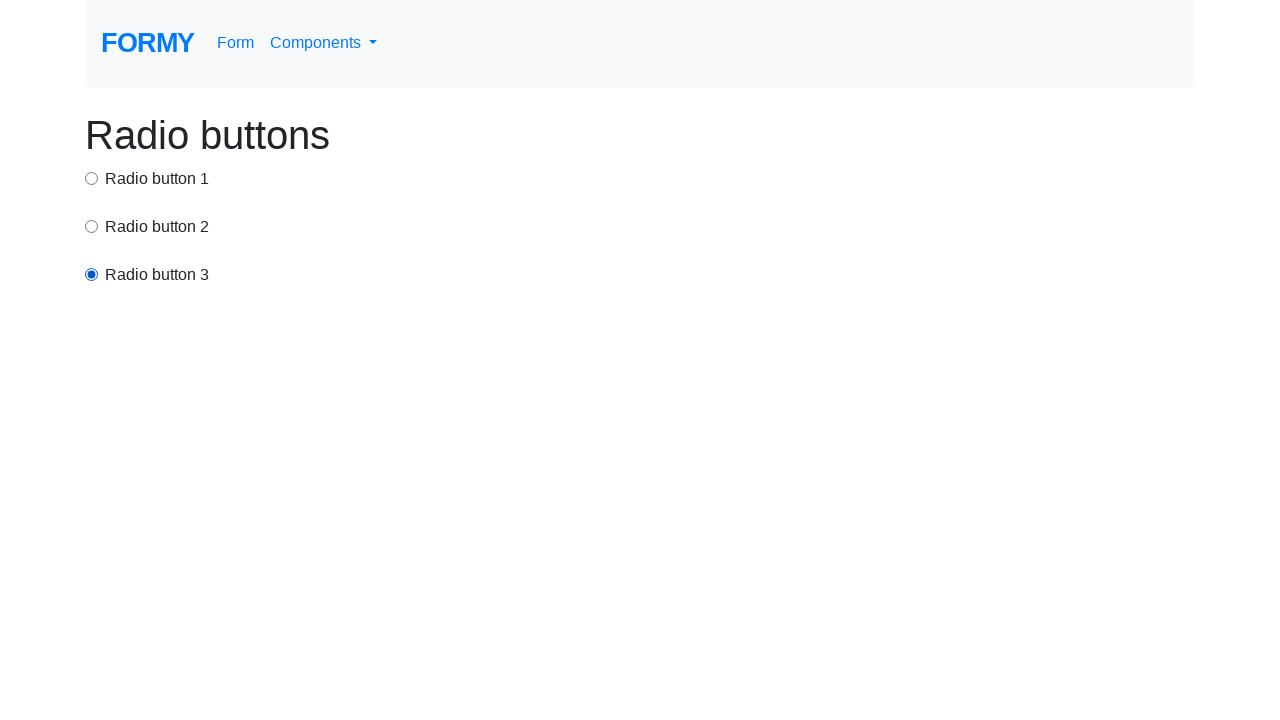

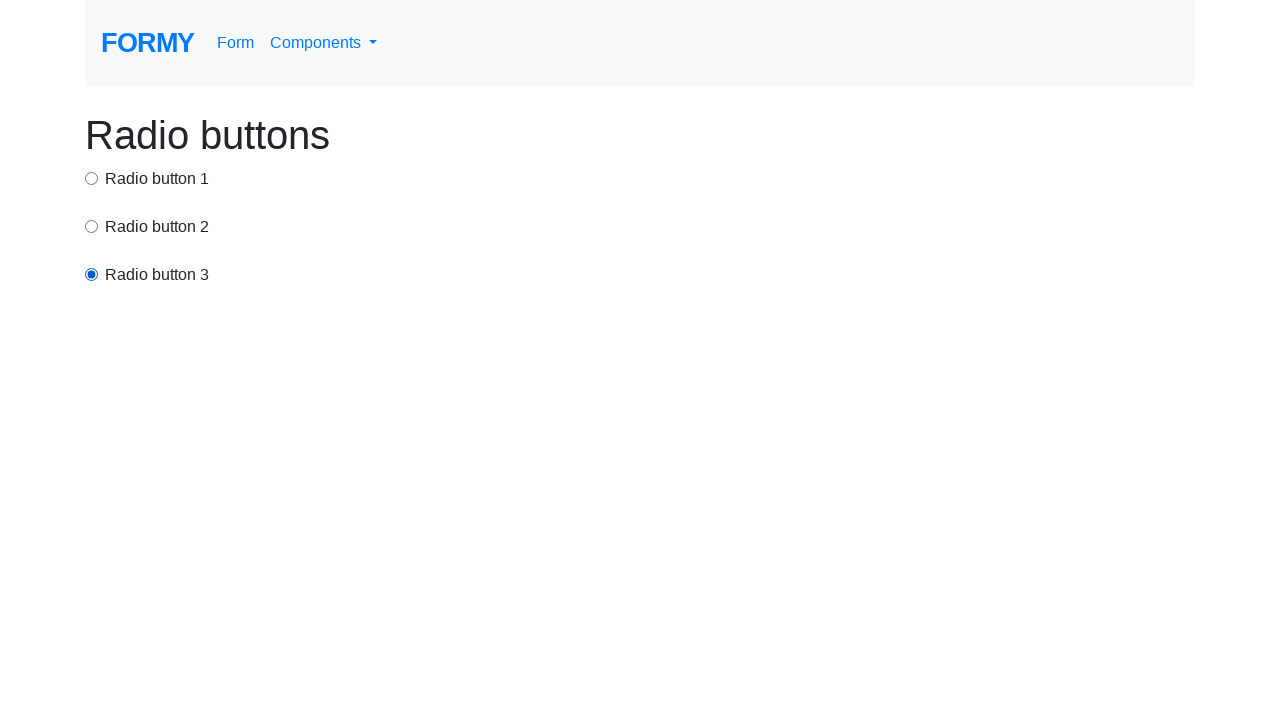